Tests that new todo items are appended to the bottom of the list and the counter shows correct count

Starting URL: https://demo.playwright.dev/todomvc

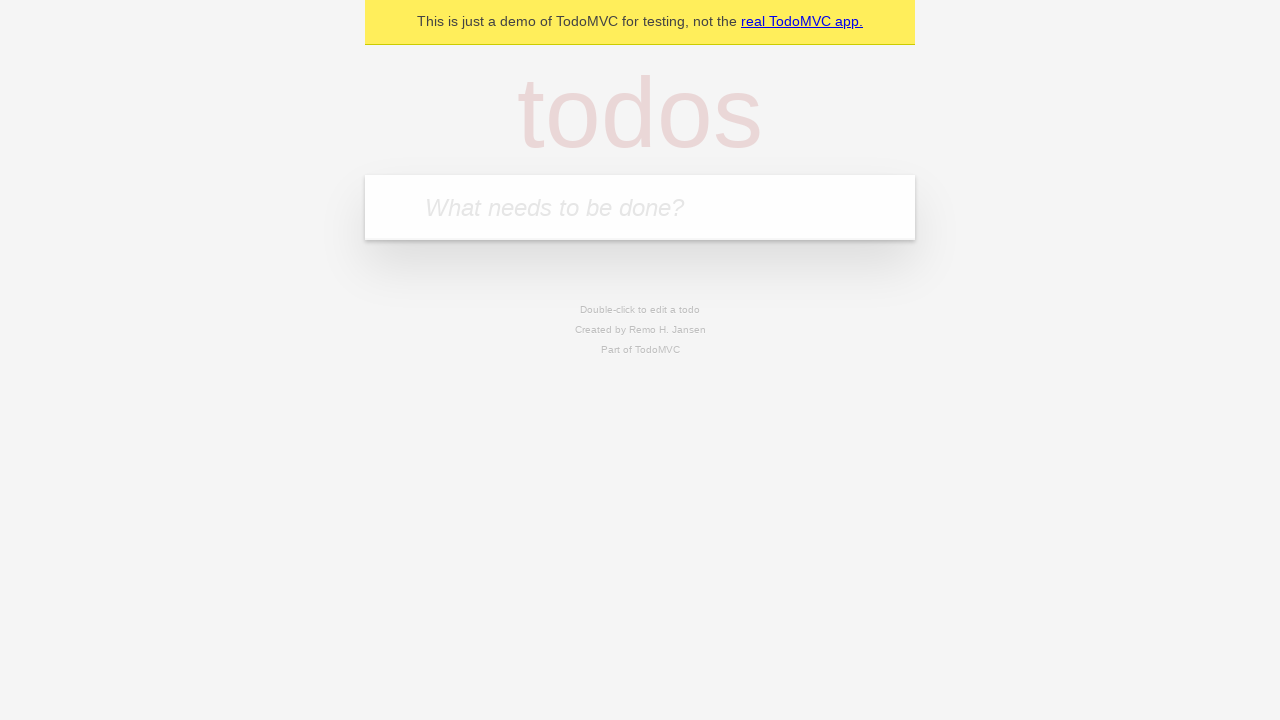

Filled new todo input with 'buy some cheese' on .new-todo
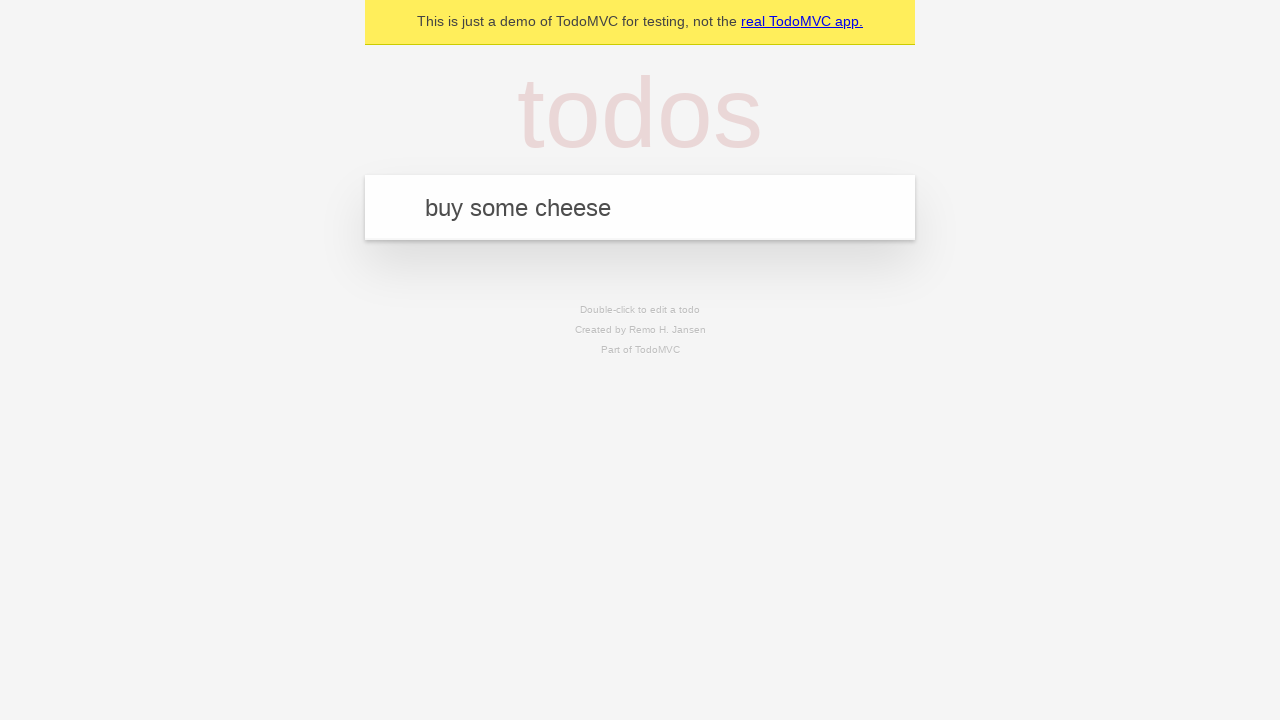

Pressed Enter to add first todo item on .new-todo
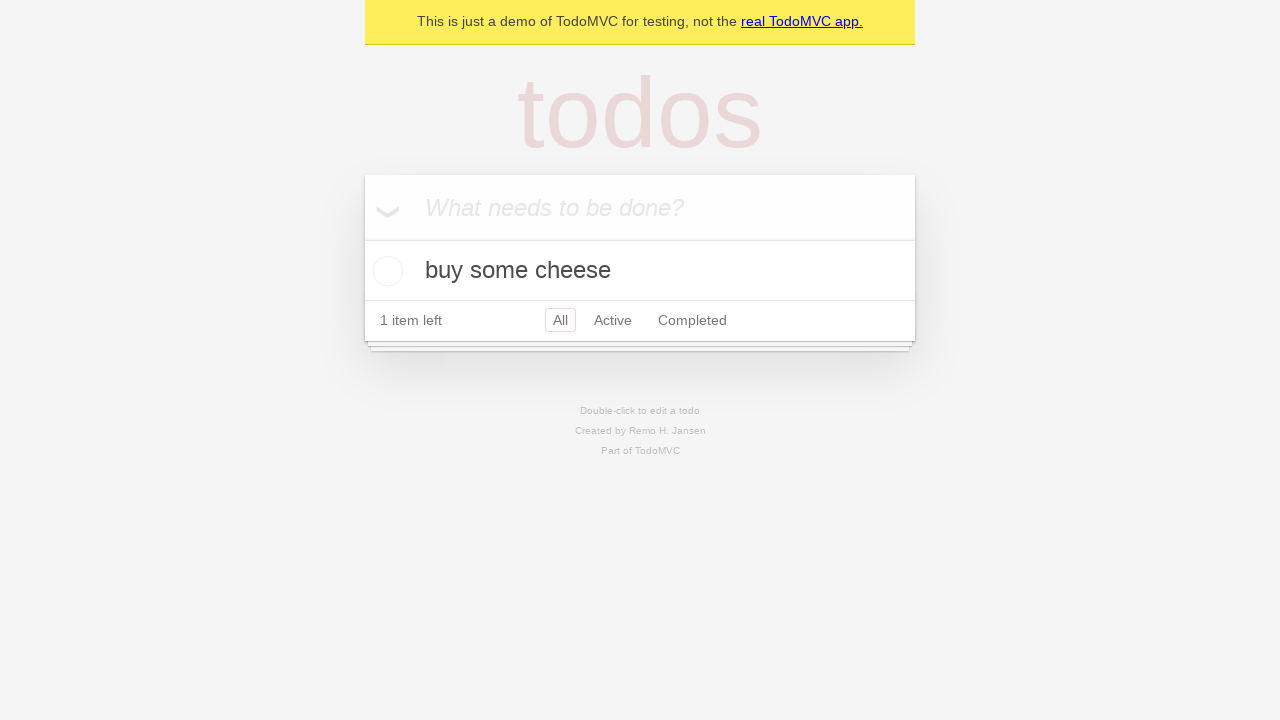

Filled new todo input with 'feed the cat' on .new-todo
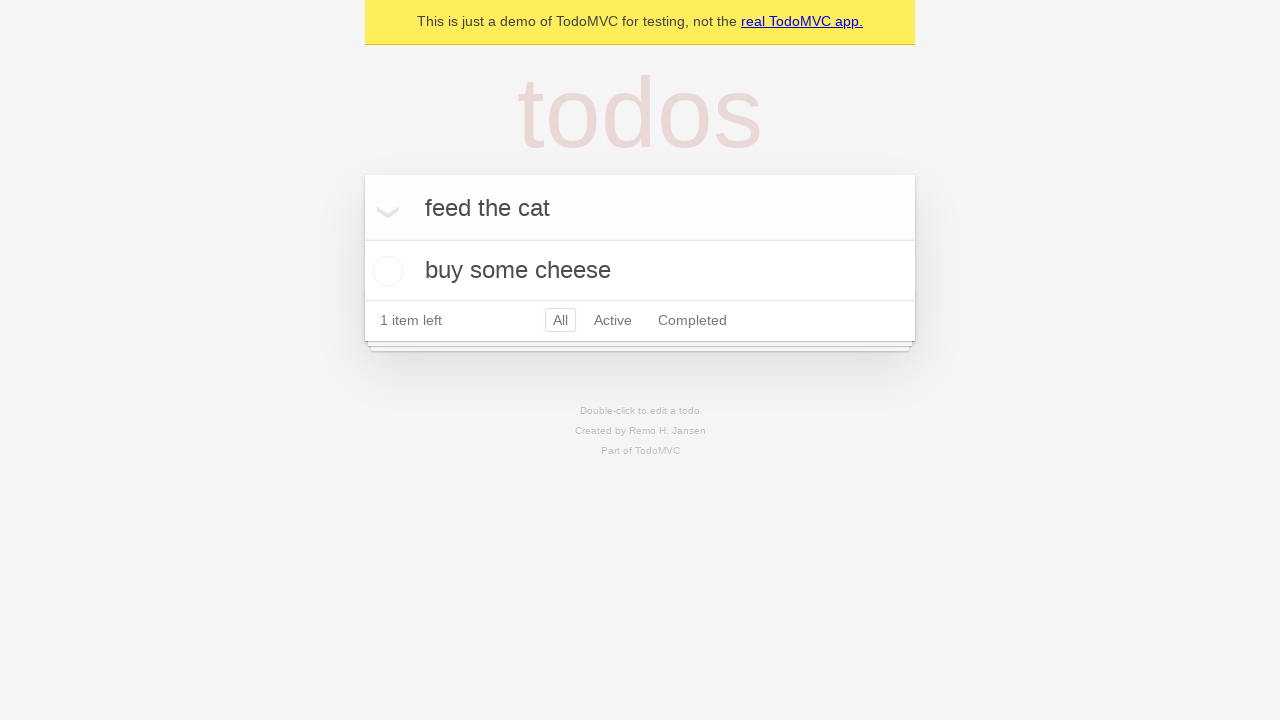

Pressed Enter to add second todo item on .new-todo
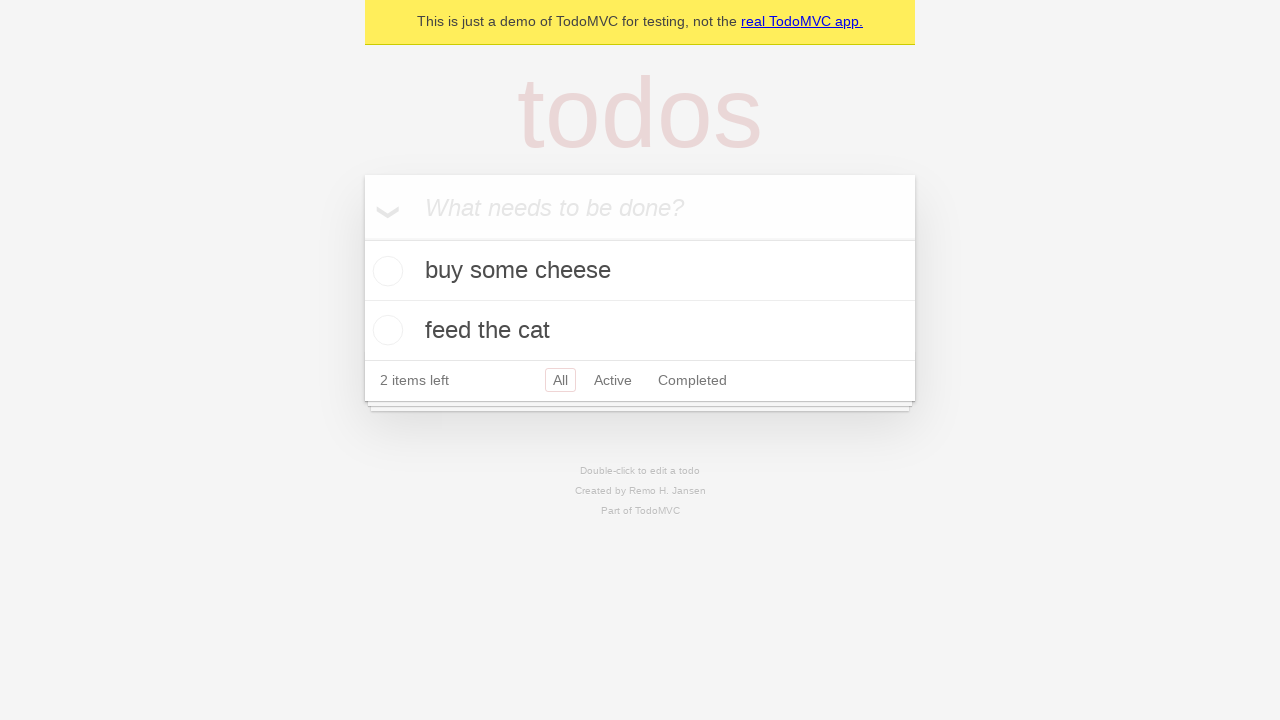

Filled new todo input with 'book a doctors appointment' on .new-todo
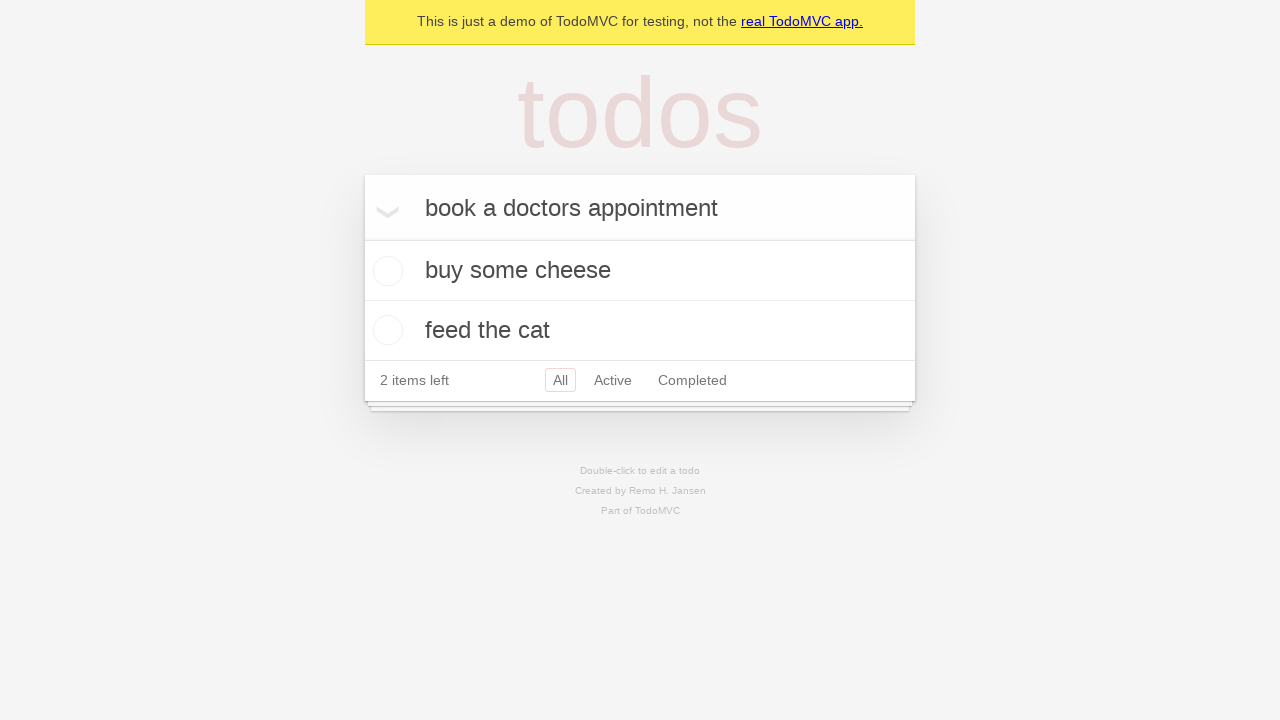

Pressed Enter to add third todo item on .new-todo
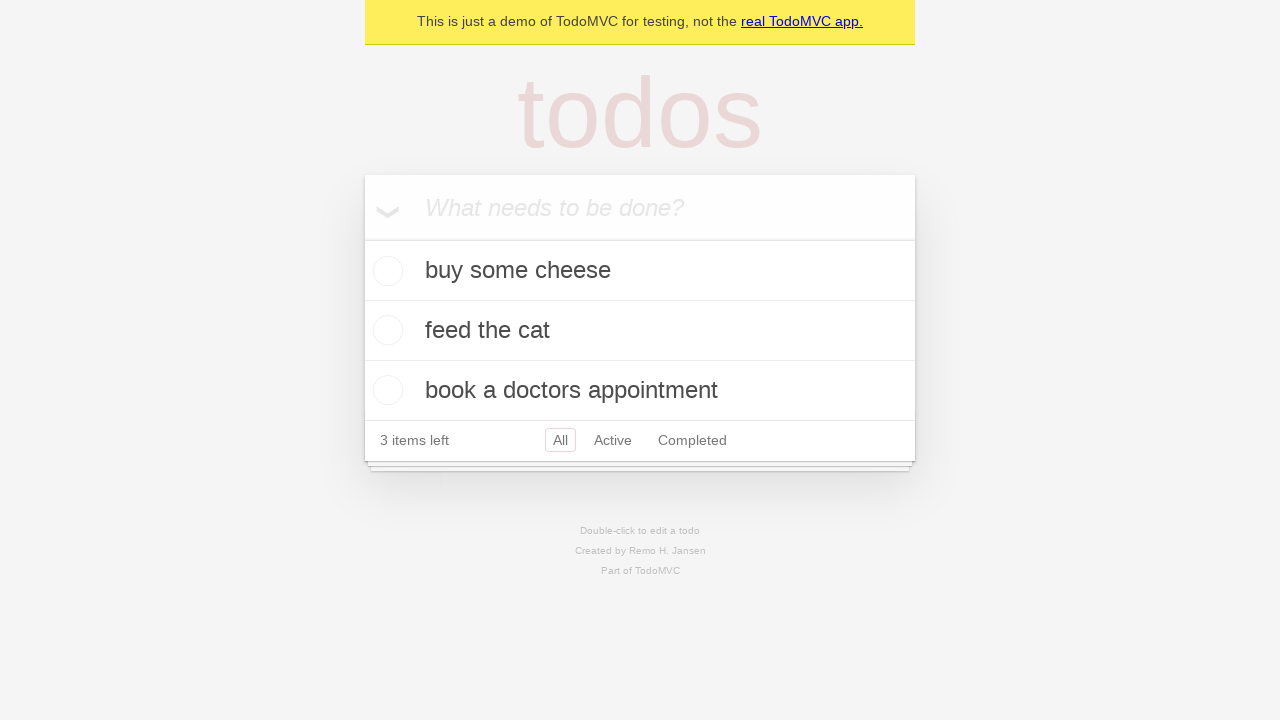

Todo counter element loaded, all items appended to list
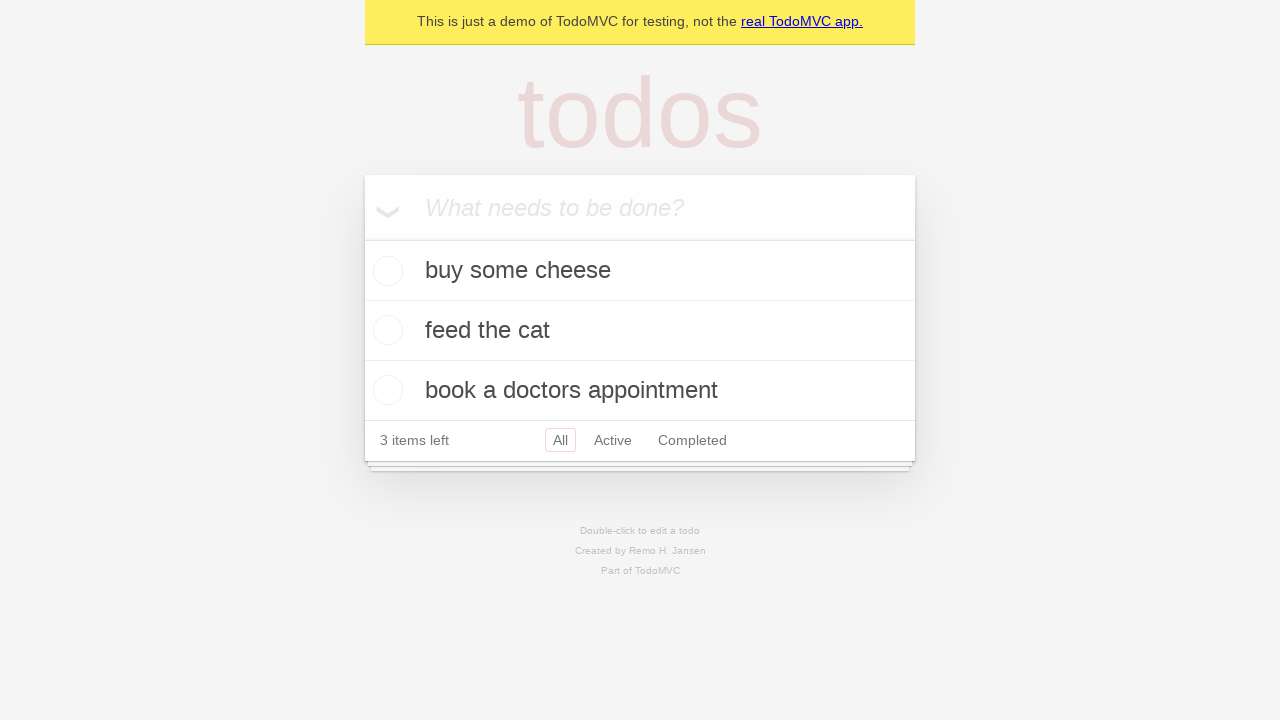

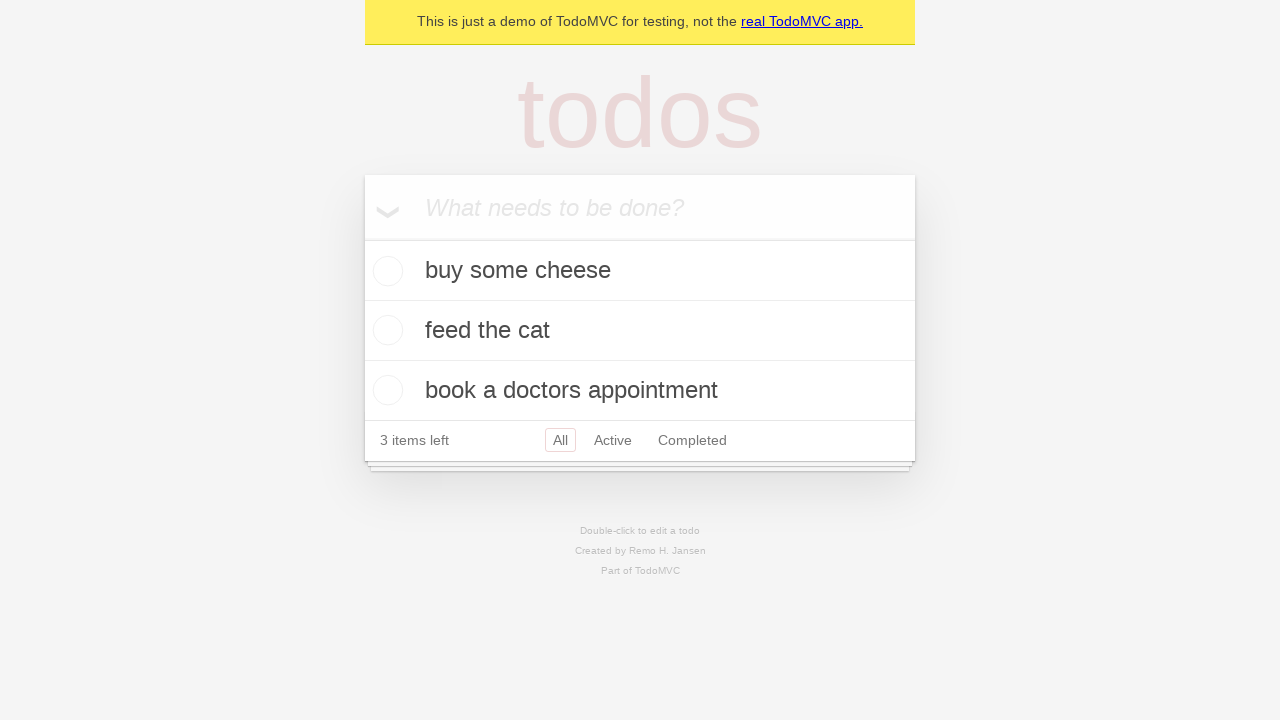